Tests the Shawls category by navigating through Shopping Categories, selecting Apparel & Accessories, then Shawls, and applying Cash on Delivery and Exclude Out of Stock filters.

Starting URL: https://www.naaptol.com/

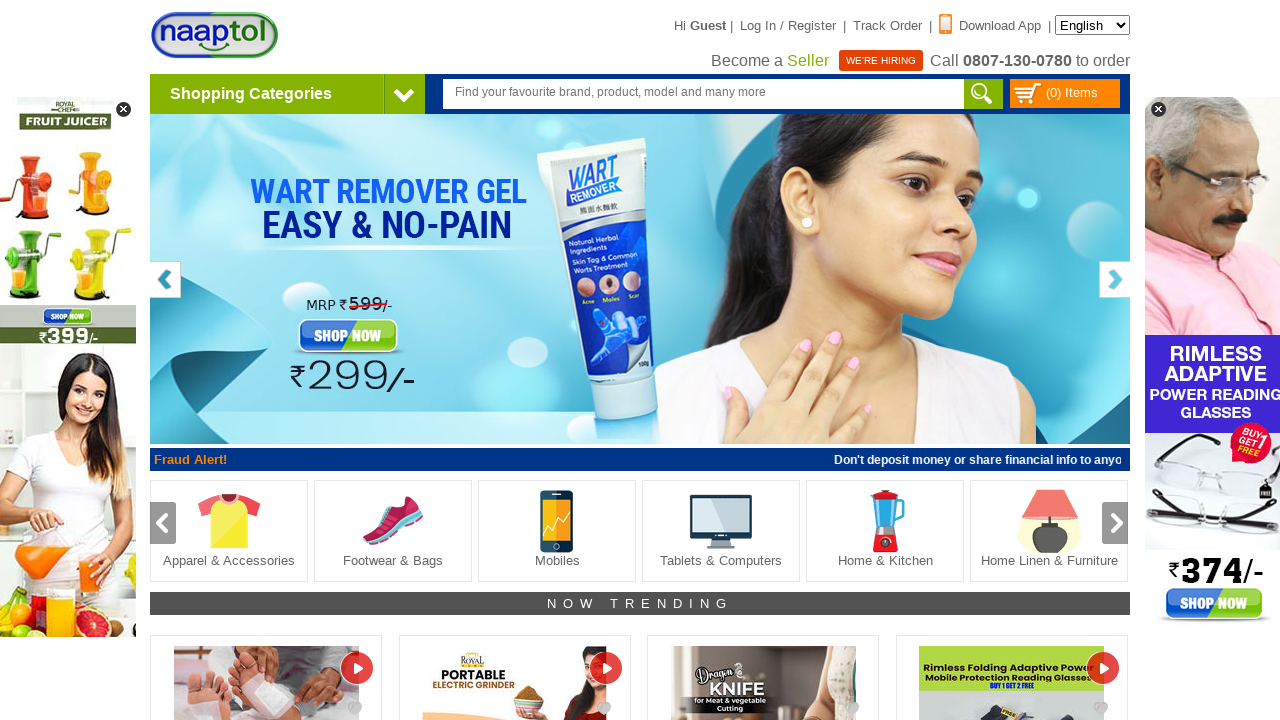

Clicked Shopping Categories arrow to expand menu at (404, 94) on [class='arrowNav']
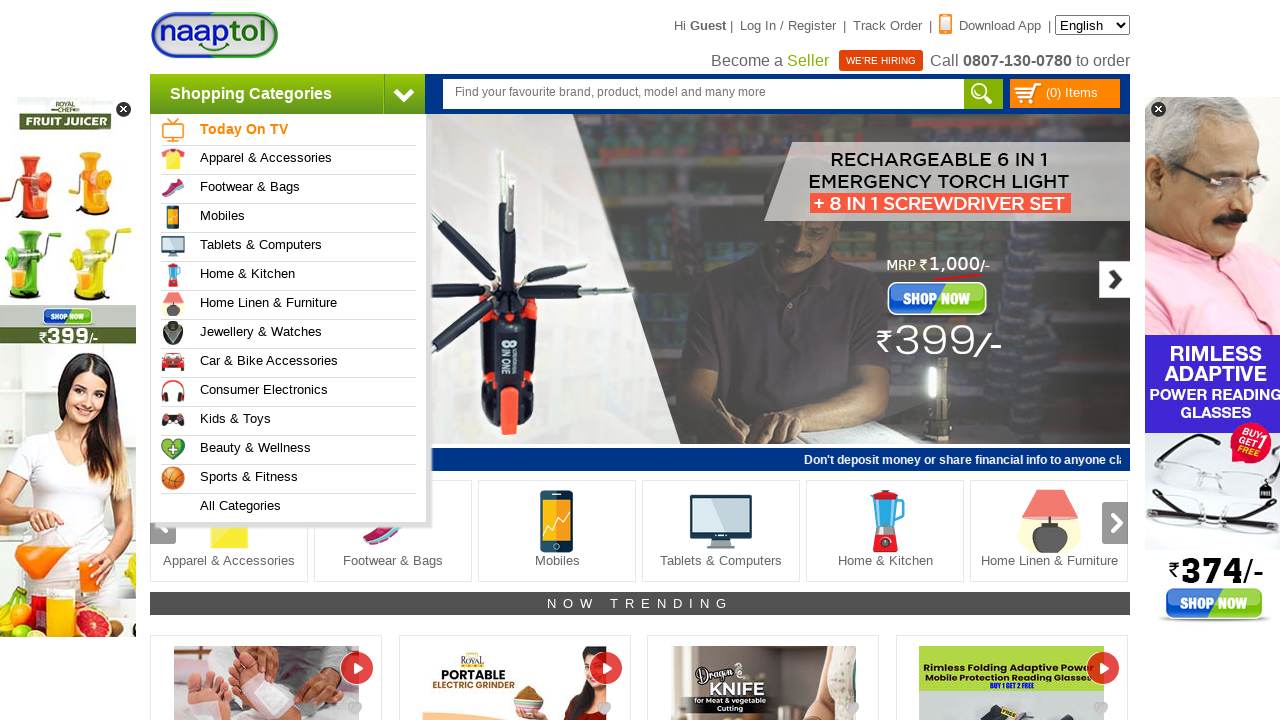

Hovered over Apparel & Accessories category at (294, 160) on a:has-text('Apparel & Accessories')
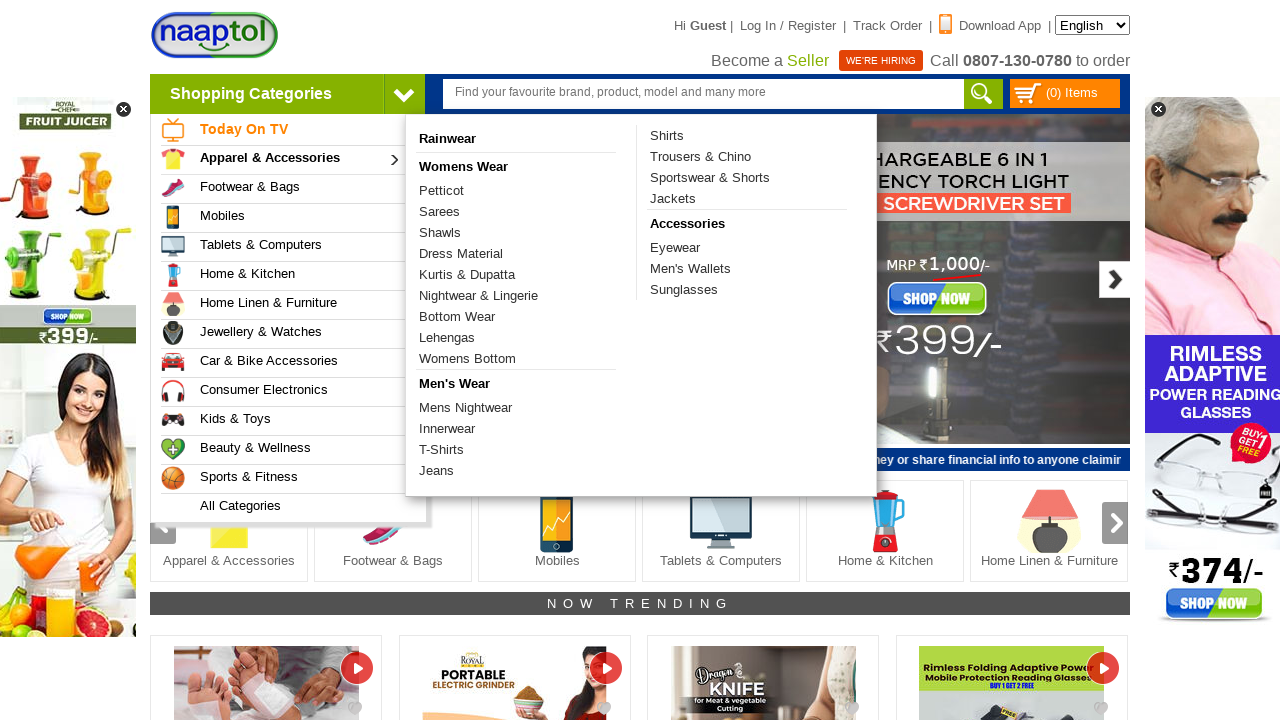

Selected Shawls subcategory at (516, 232) on a:has-text('Shawls')
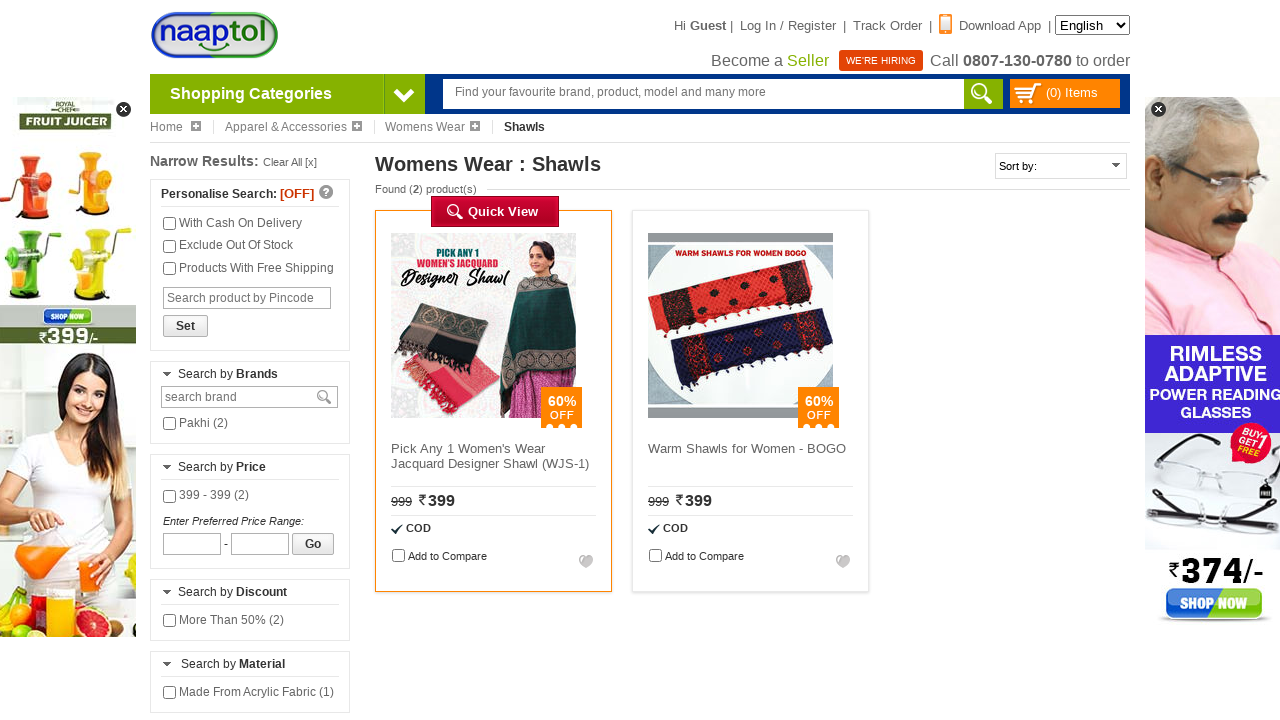

Enabled Cash on Delivery filter at (170, 224) on #iscod
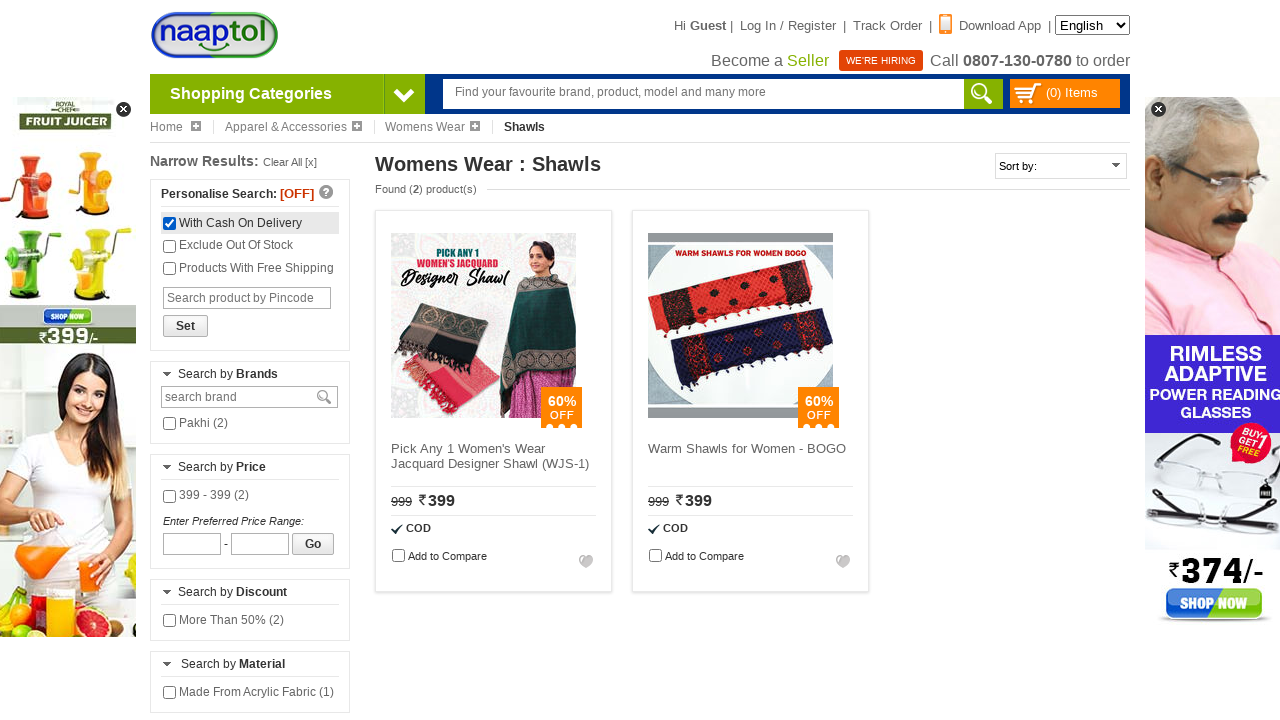

Enabled Exclude Out of Stock filter at (170, 246) on #isexoutStock
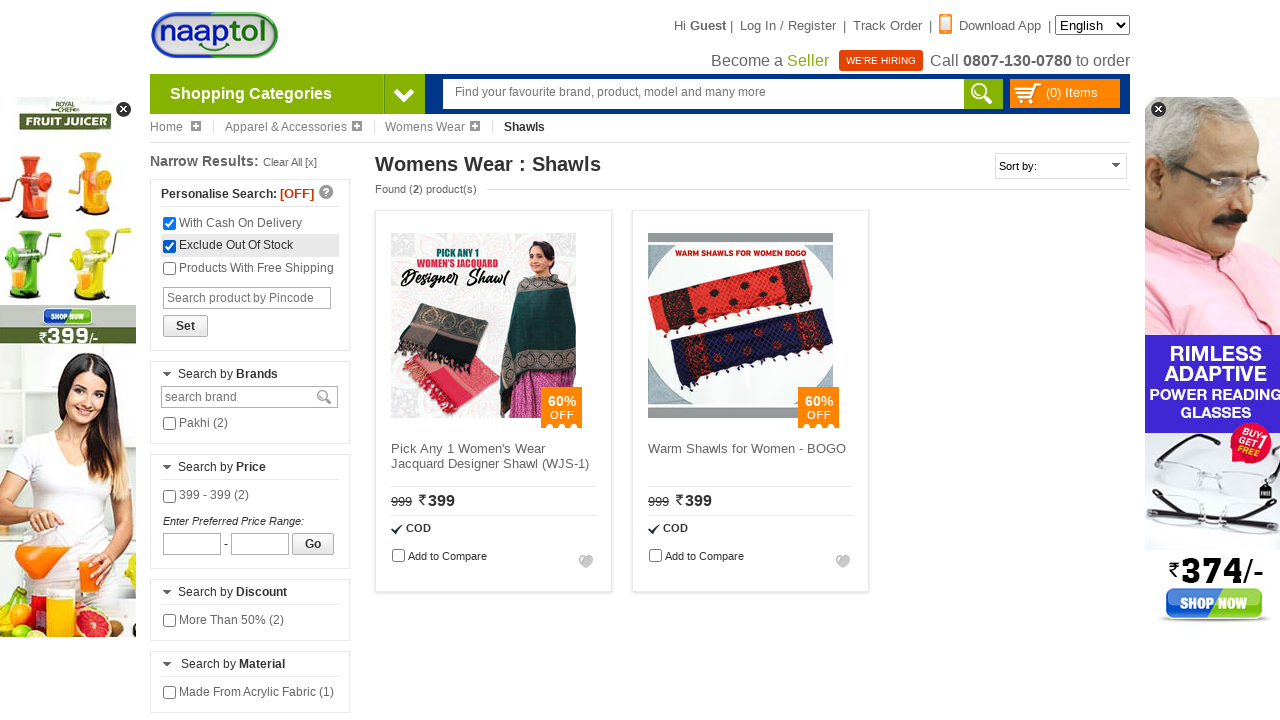

Applied filters by clicking Set button at (186, 326) on xpath=//span[normalize-space()='Set']
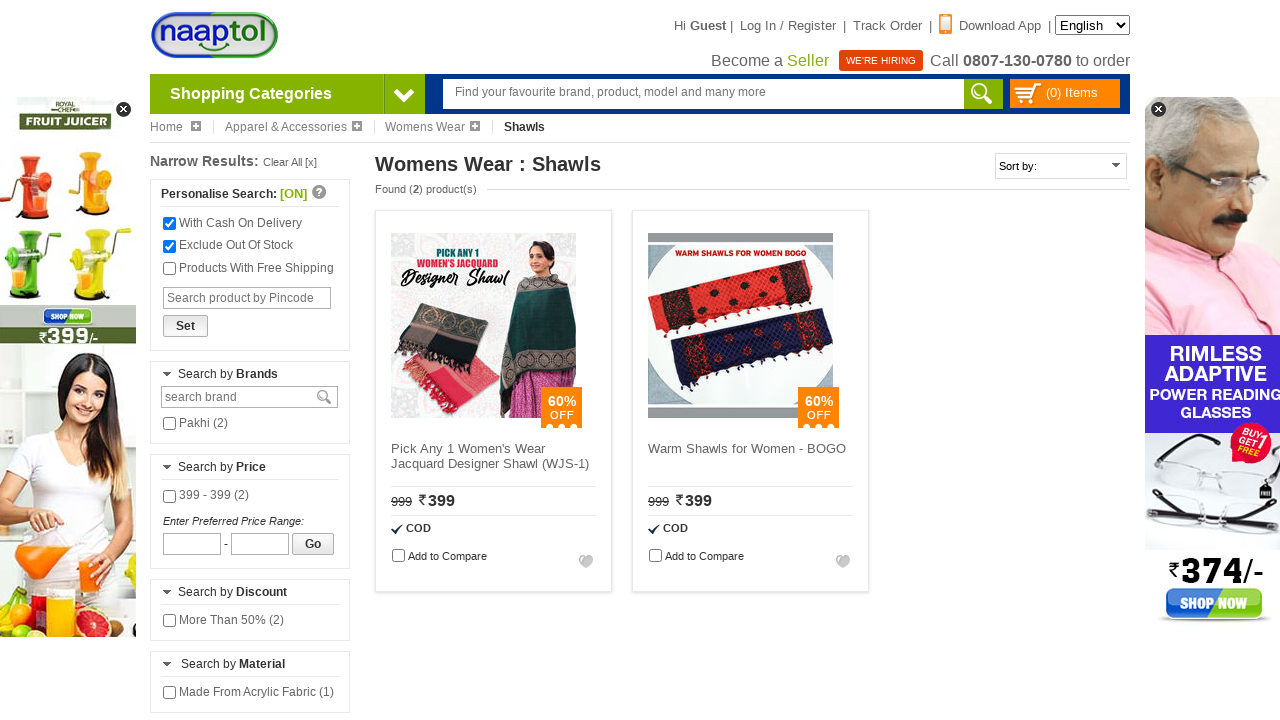

Shawls filter results loaded successfully
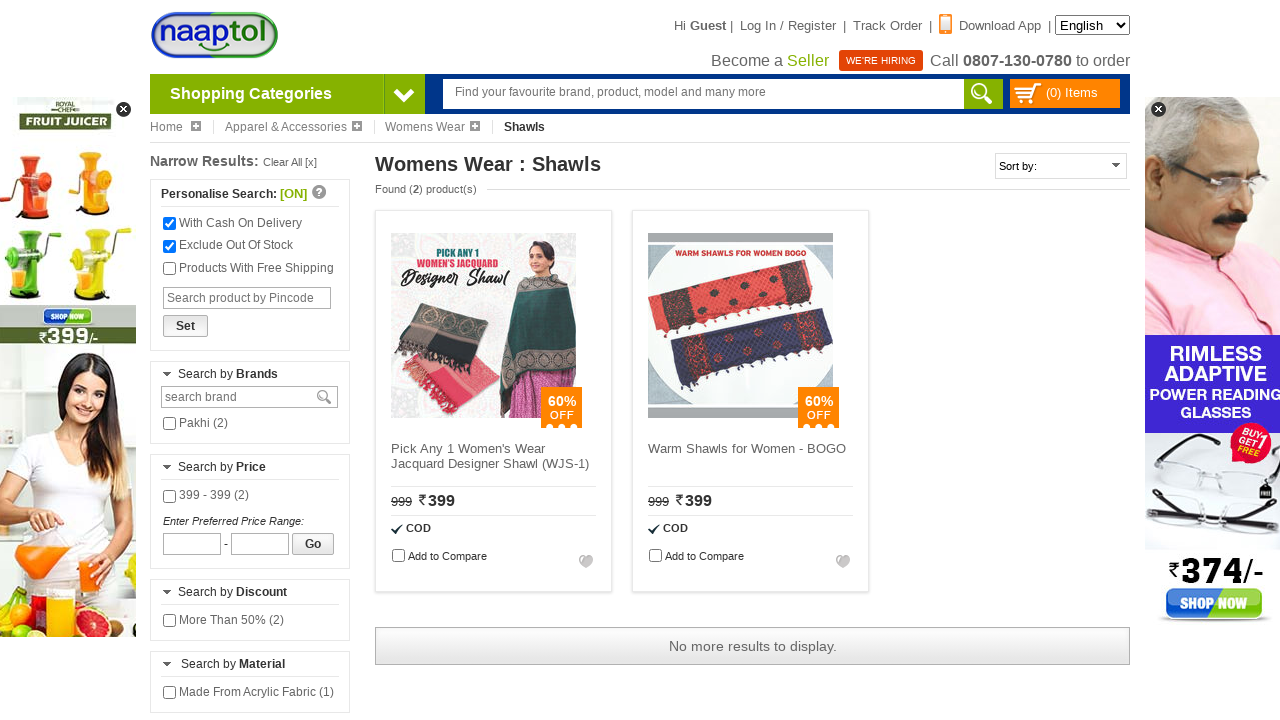

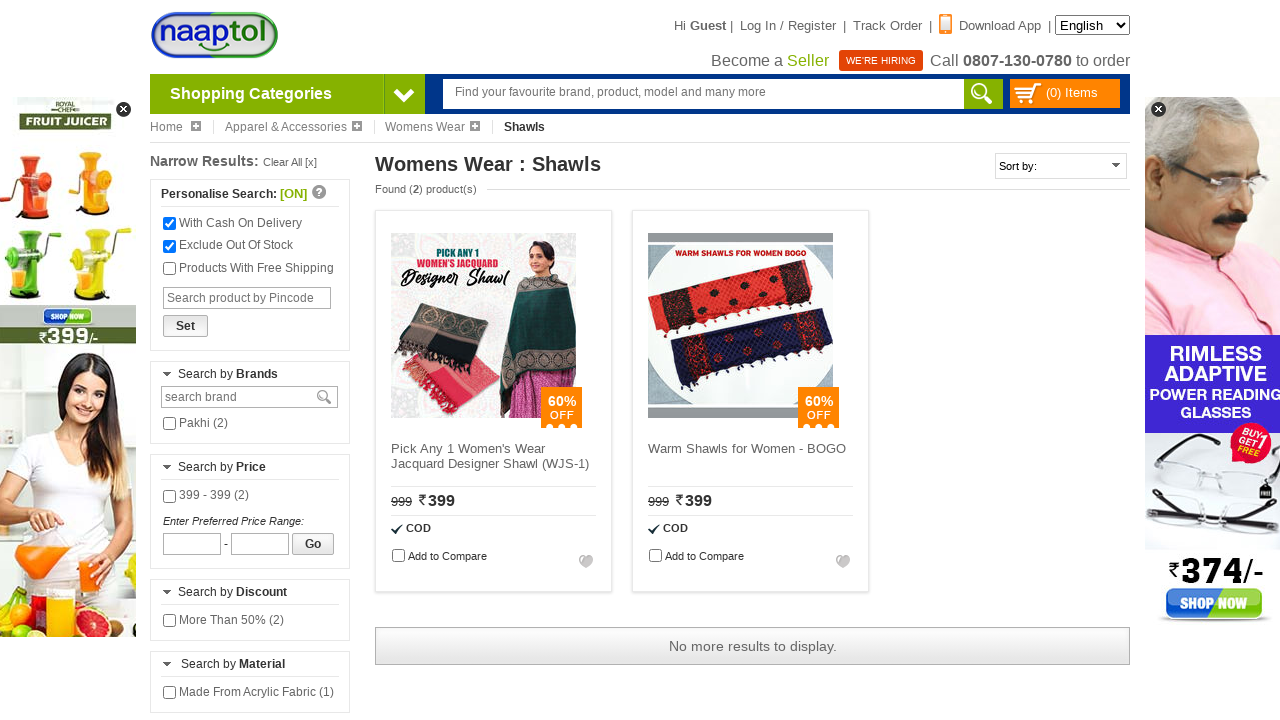